Tests the BlazeDemo flight booking flow by selecting departure city (Portland) and destination city (Rome) from dropdowns, then clicking the Find Flights button.

Starting URL: https://blazedemo.com

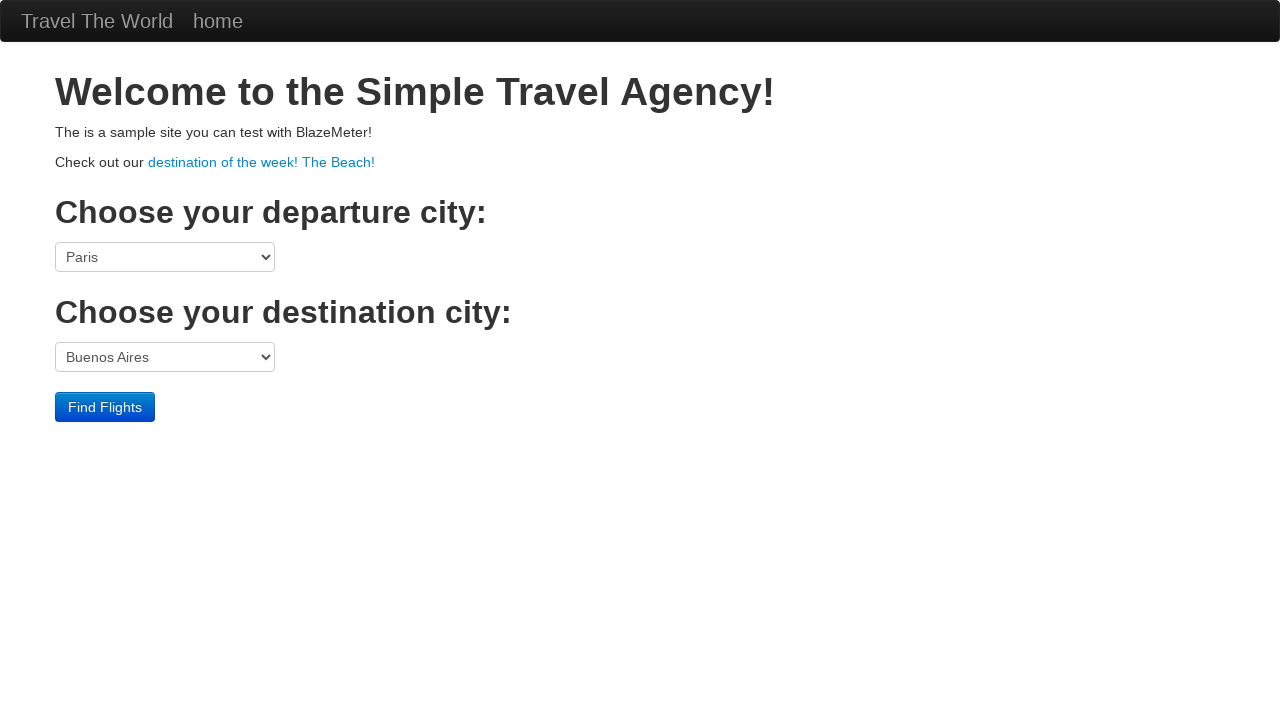

Selected Portland as departure city from dropdown on select[name='fromPort']
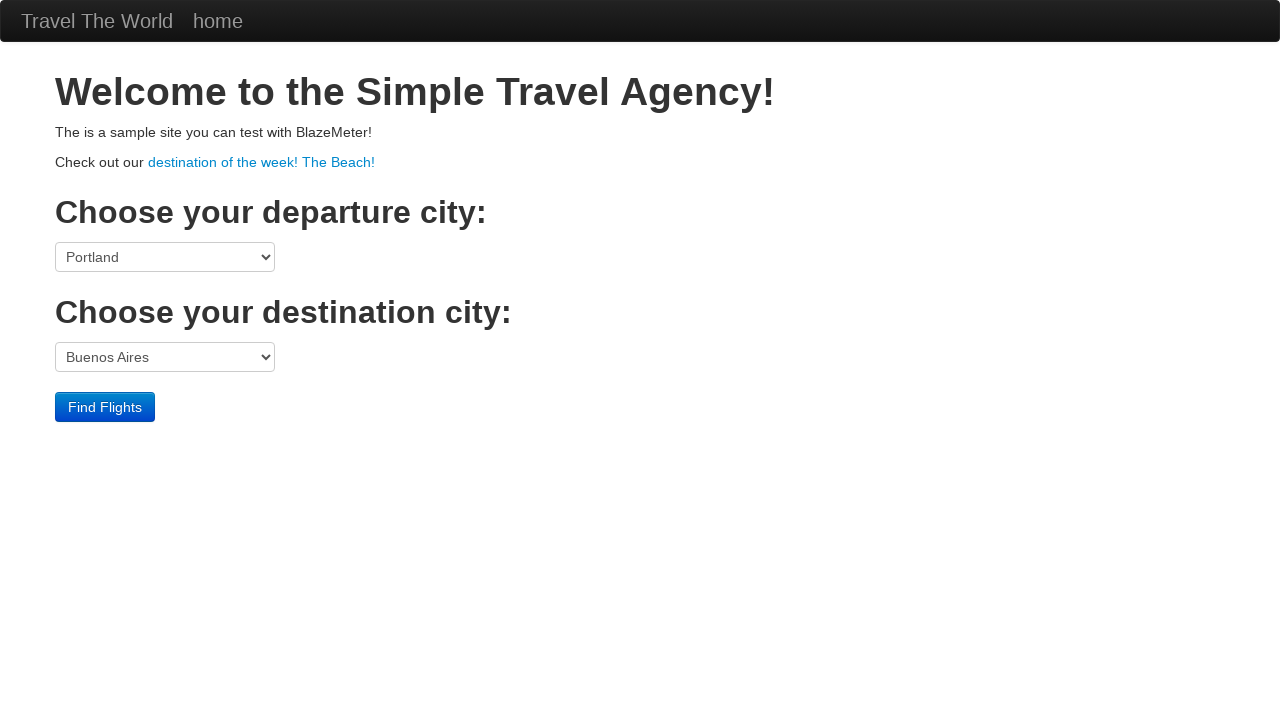

Selected Rome as destination city from dropdown on select[name='toPort']
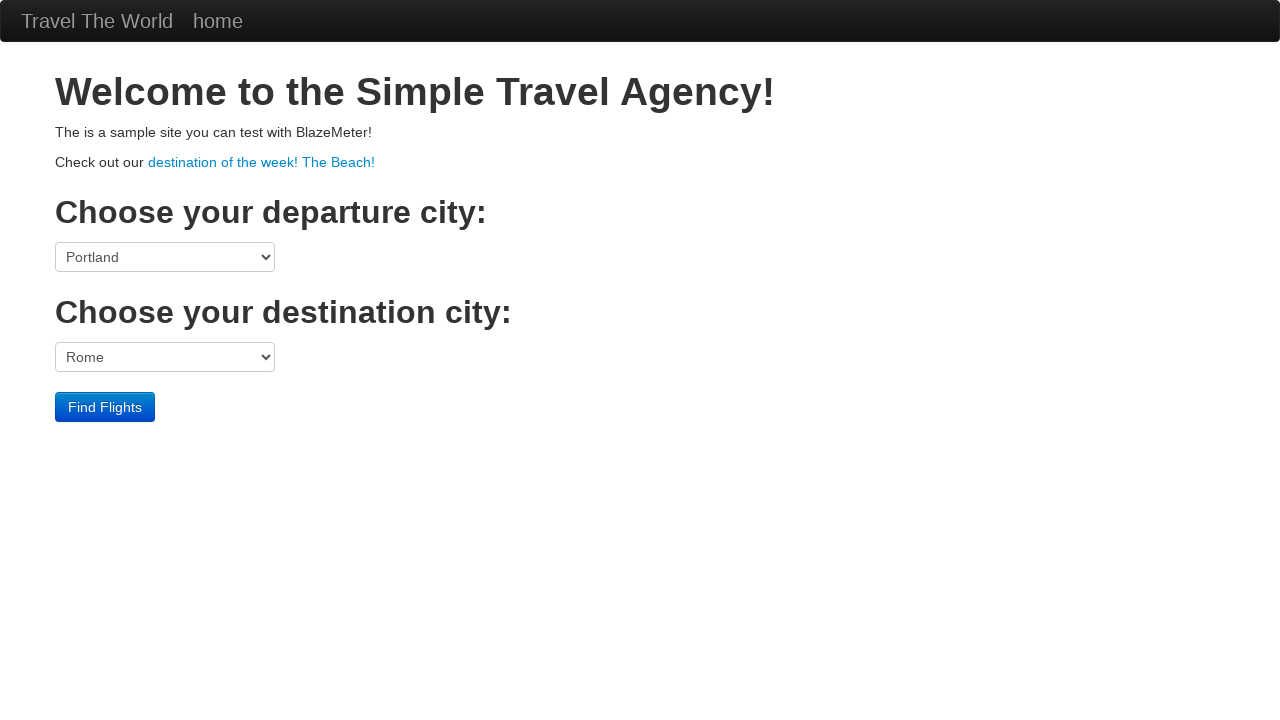

Clicked Find Flights button to search for flights at (105, 407) on input[value='Find Flights']
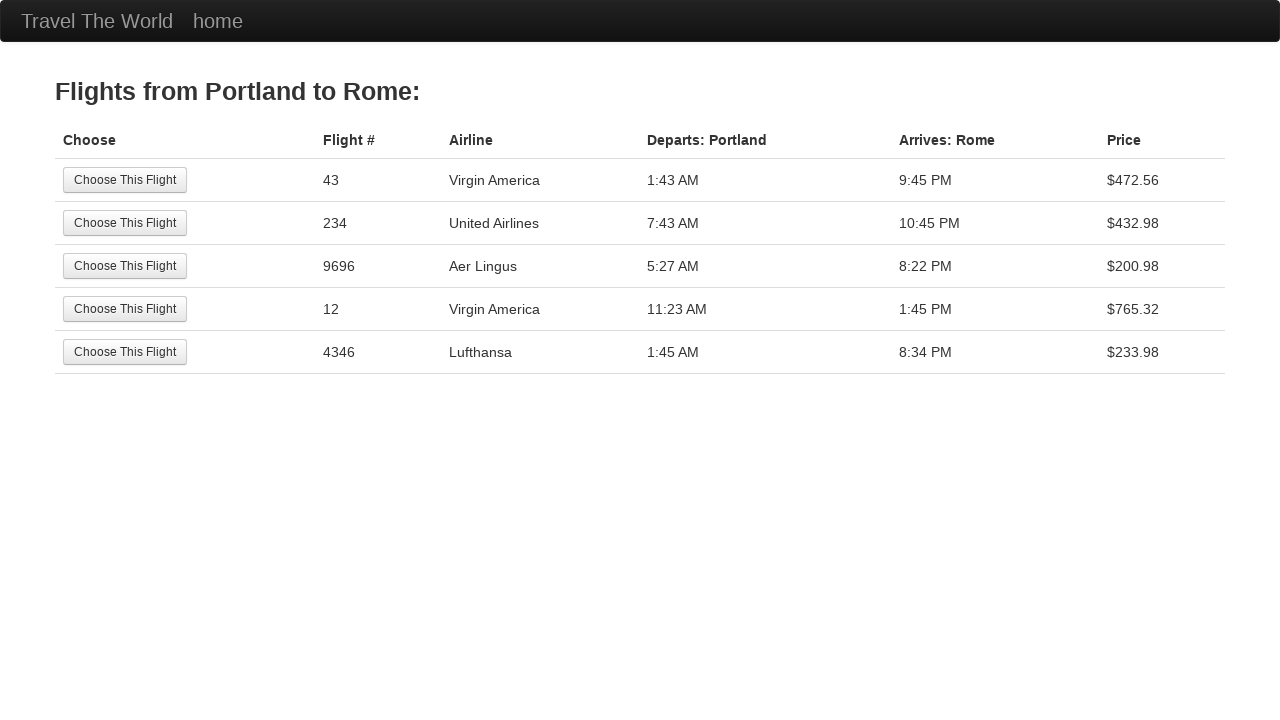

Flight results table loaded successfully
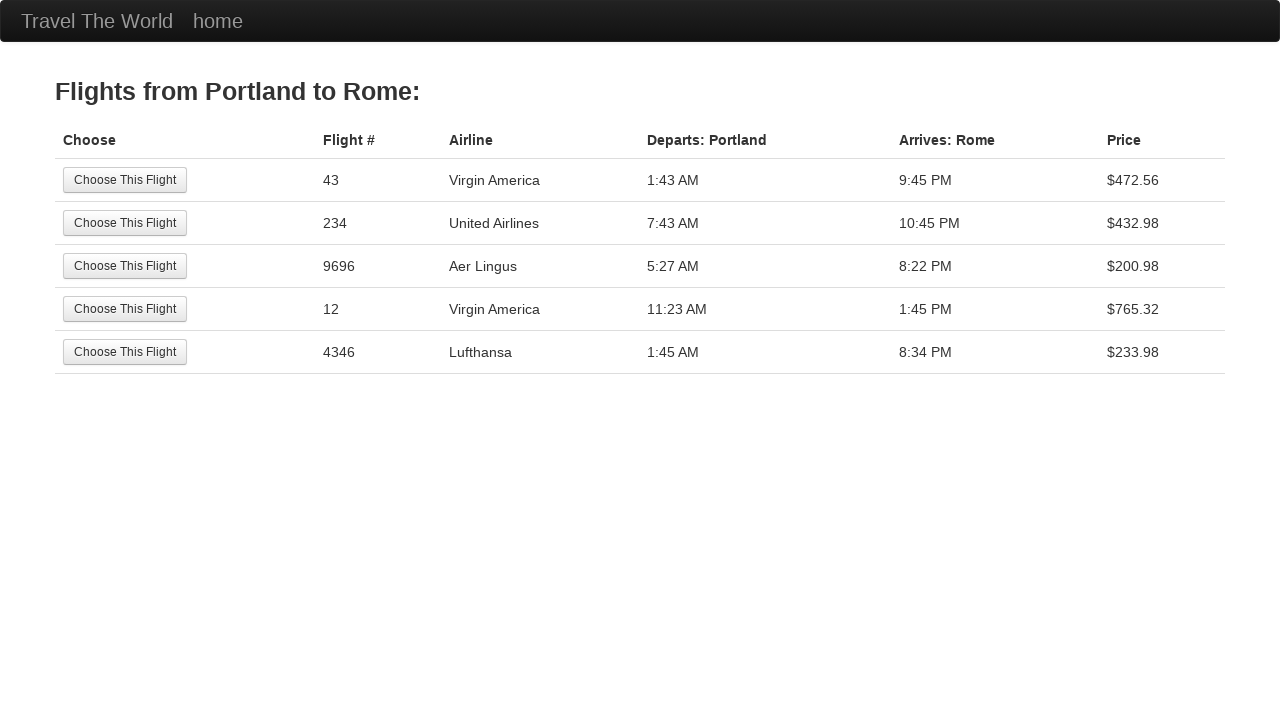

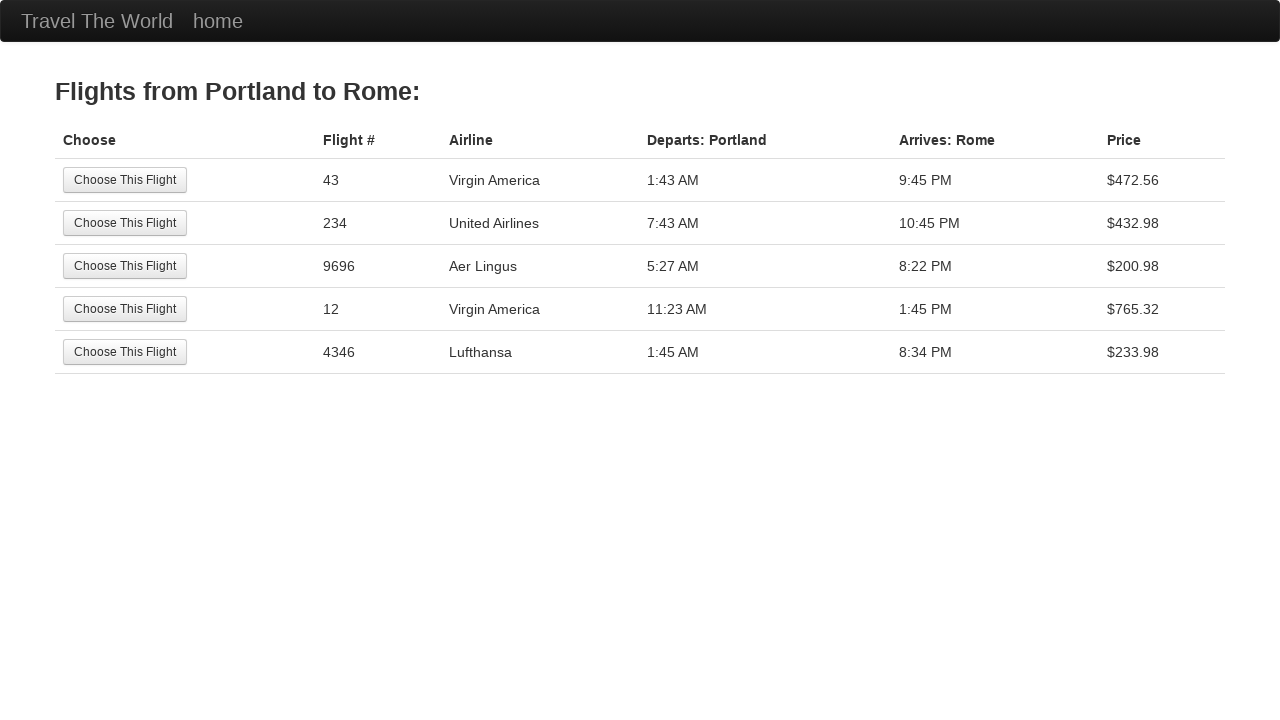